Tests the bus ticket booking search form by entering source city (Coimbatore), destination city (Chennai), and selecting a travel date.

Starting URL: https://www.abhibus.com/bus-ticket-booking

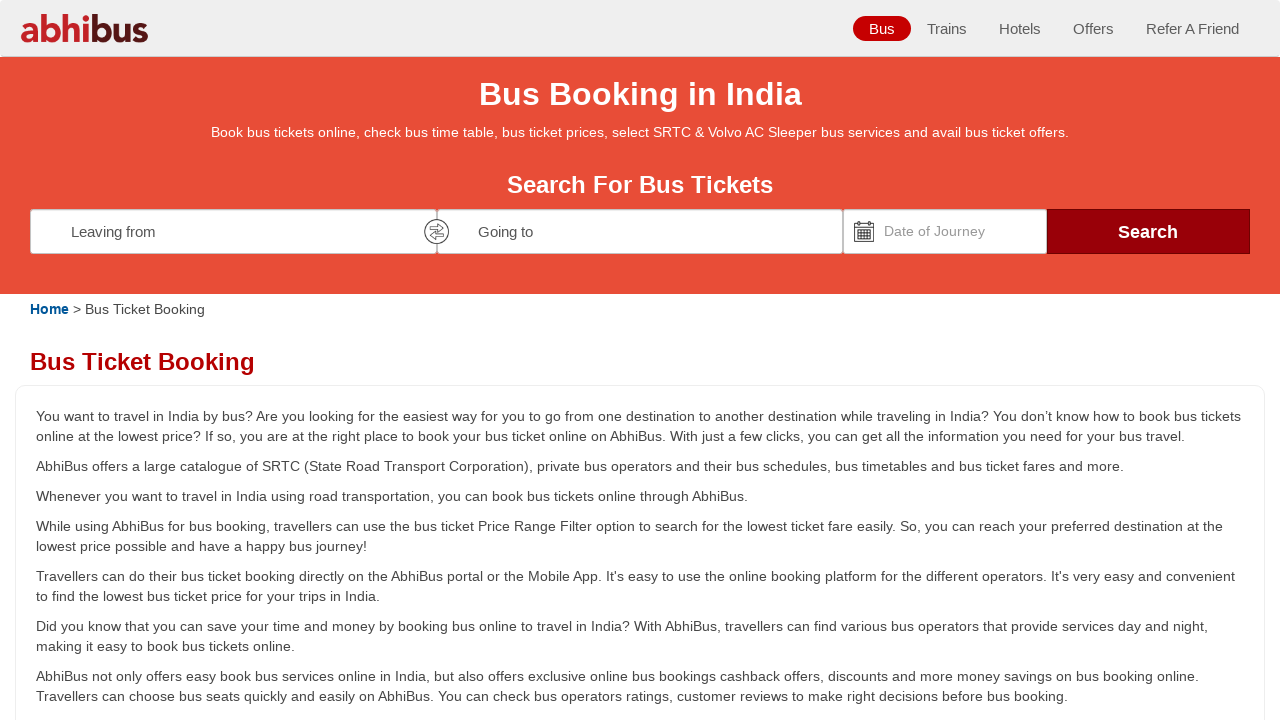

Entered 'Coimbatore' as source city on #source
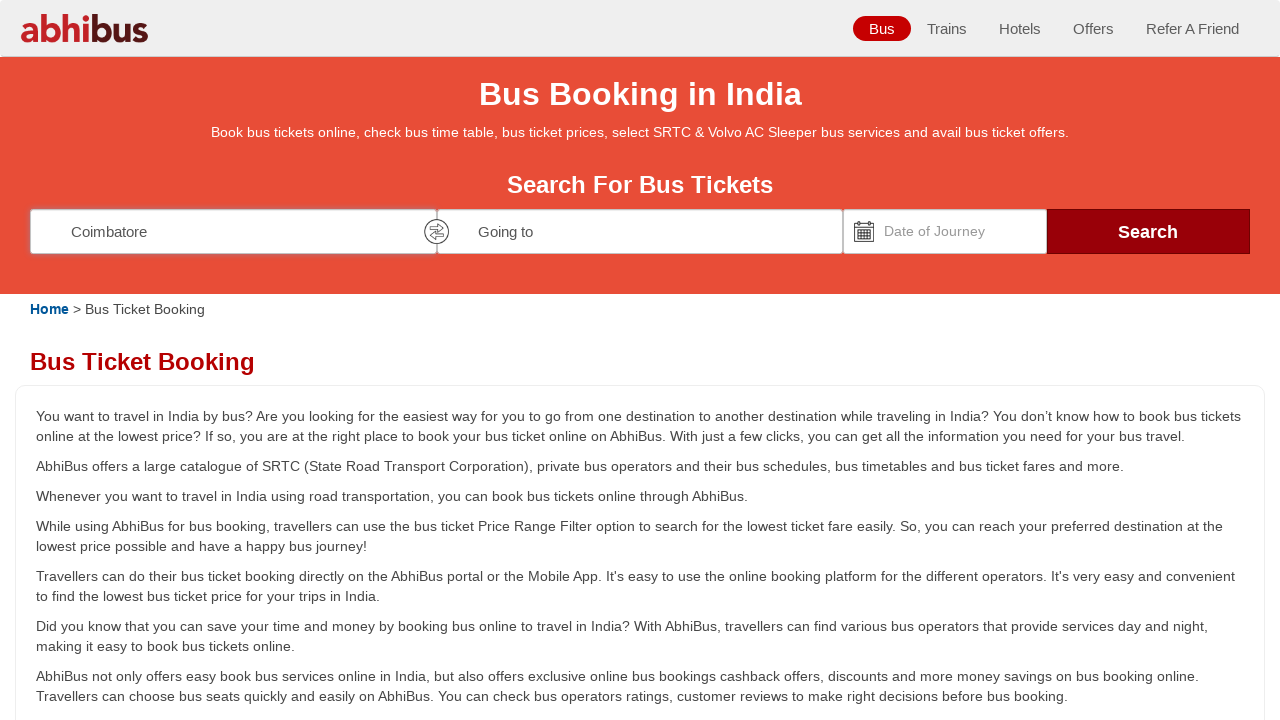

Entered 'Chennai' as destination city on #destination
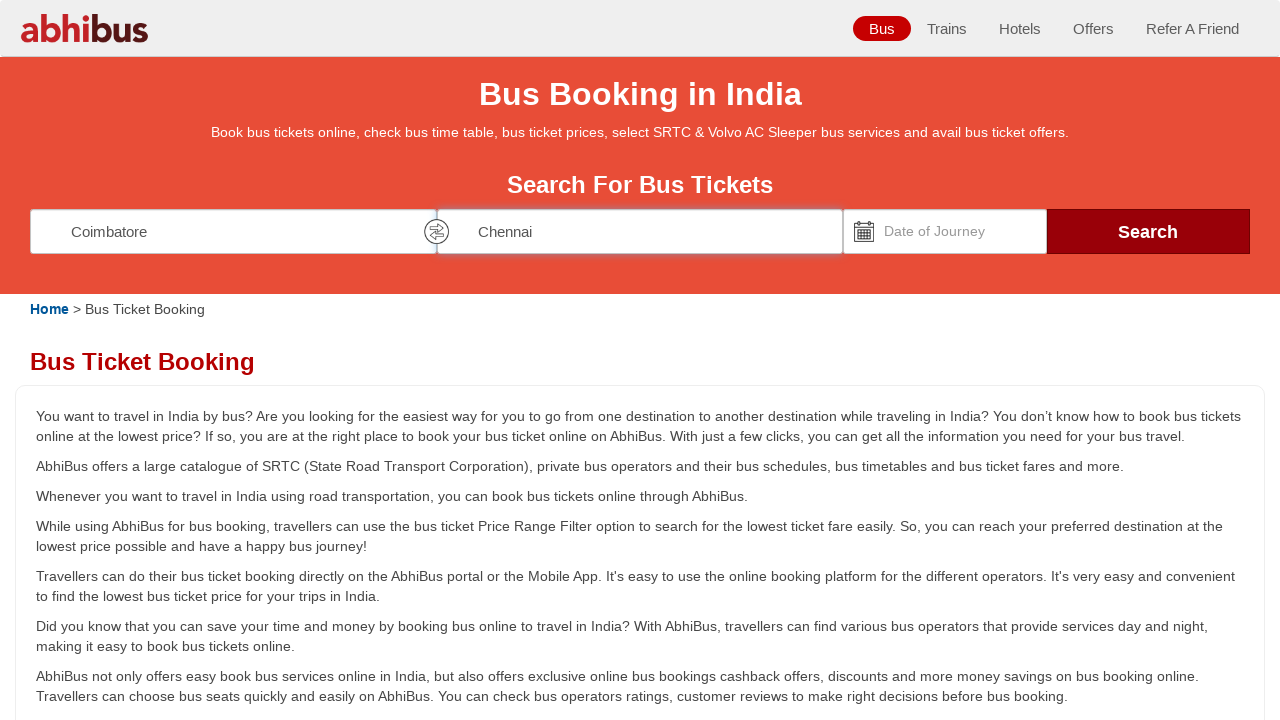

Set travel date to '15/03/2025' using datepicker
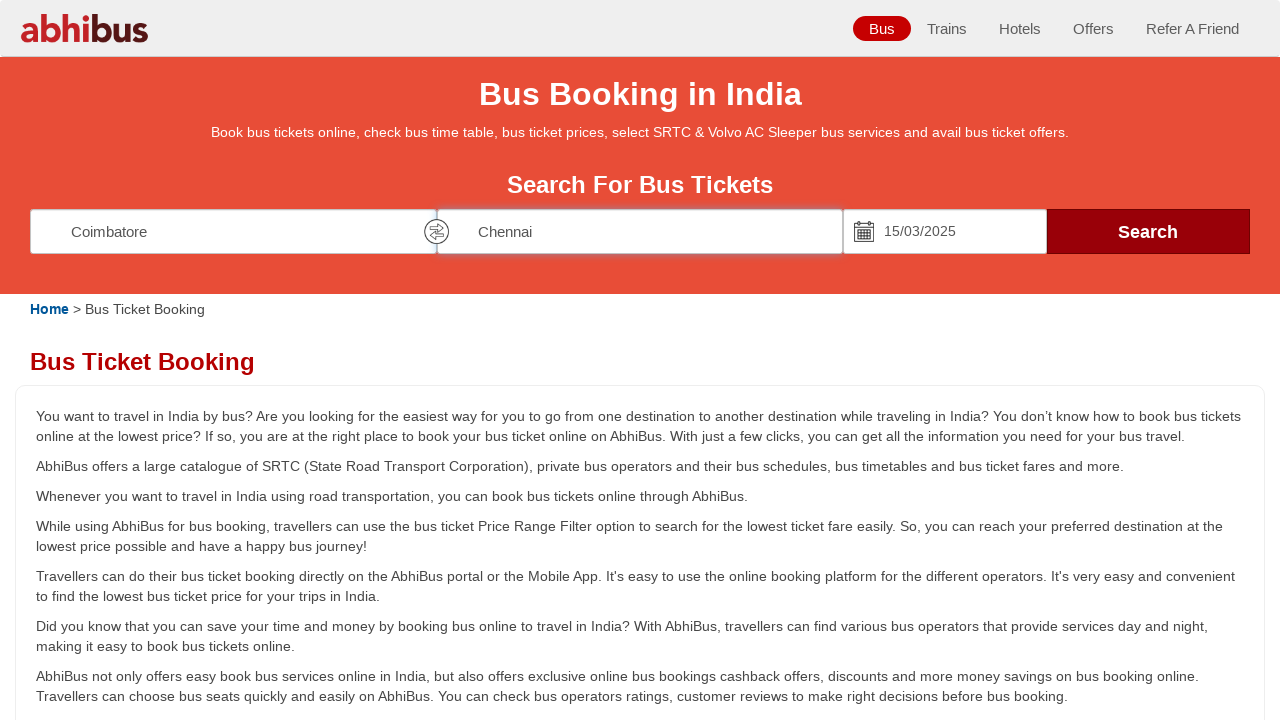

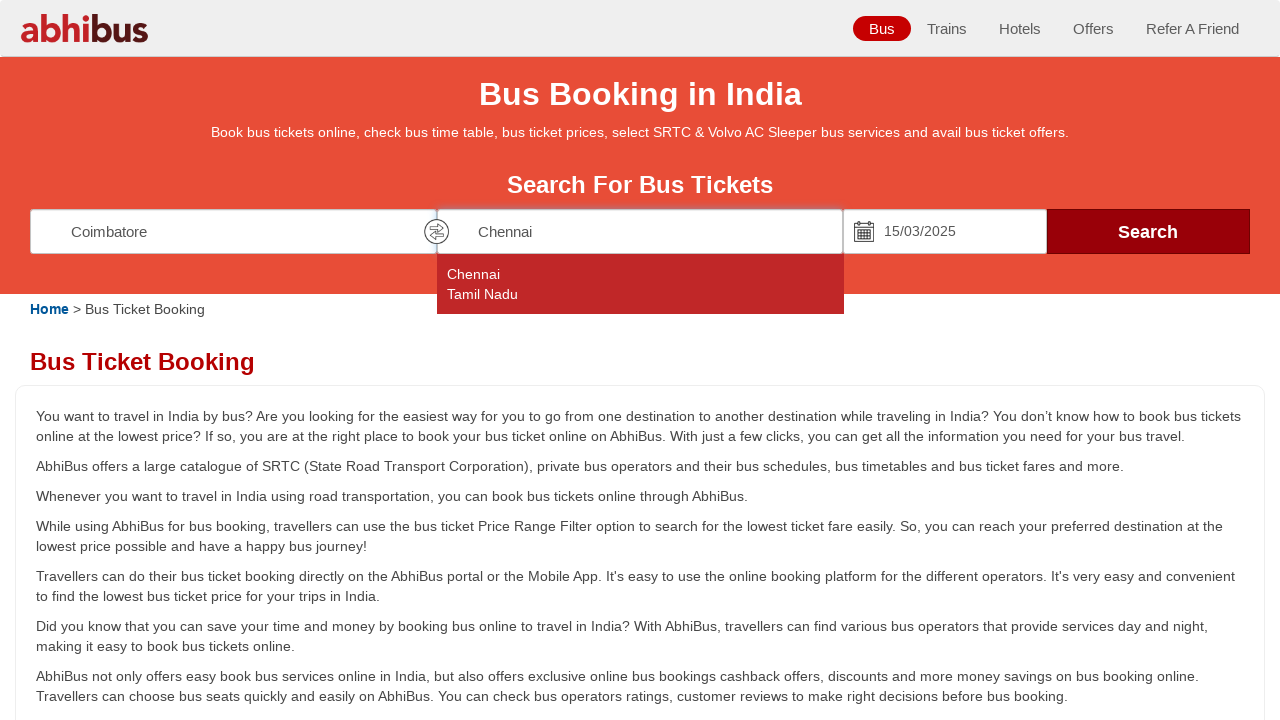